Navigates to Croma electronics website, scrolls down and back up using JavaScript, and verifies the page title matches the expected value.

Starting URL: https://www.croma.com/

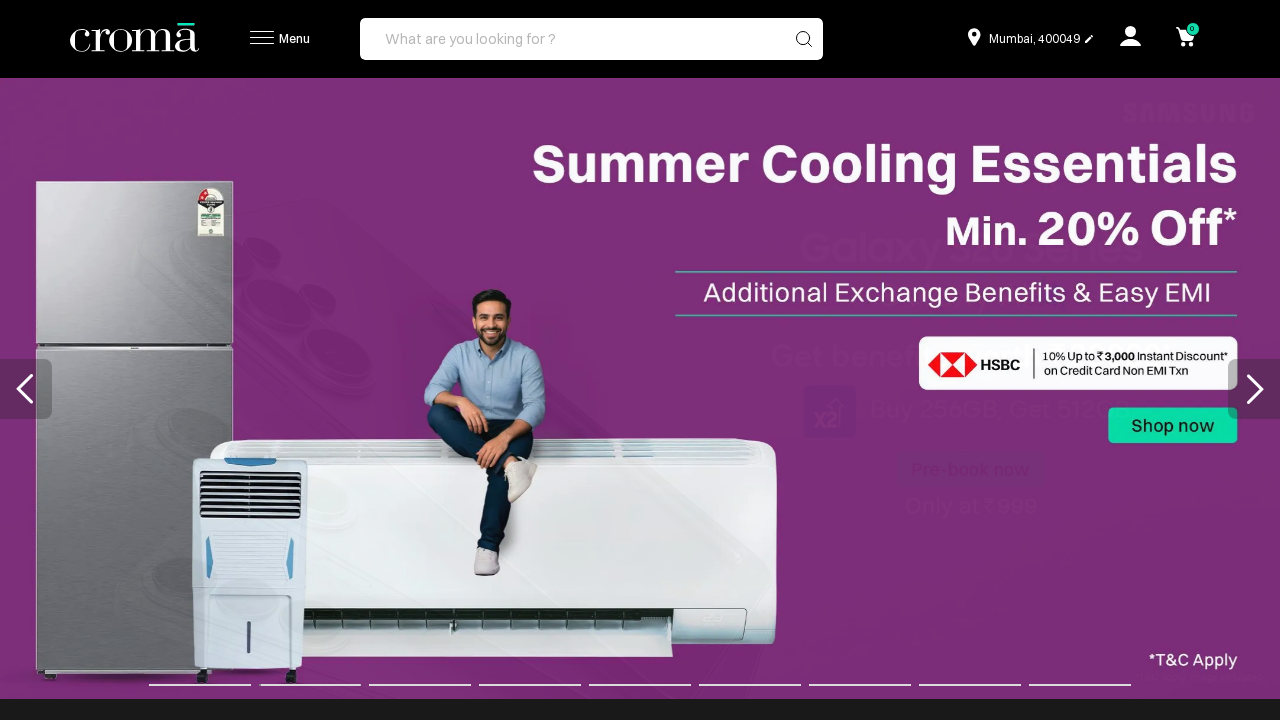

Navigated to Croma electronics website
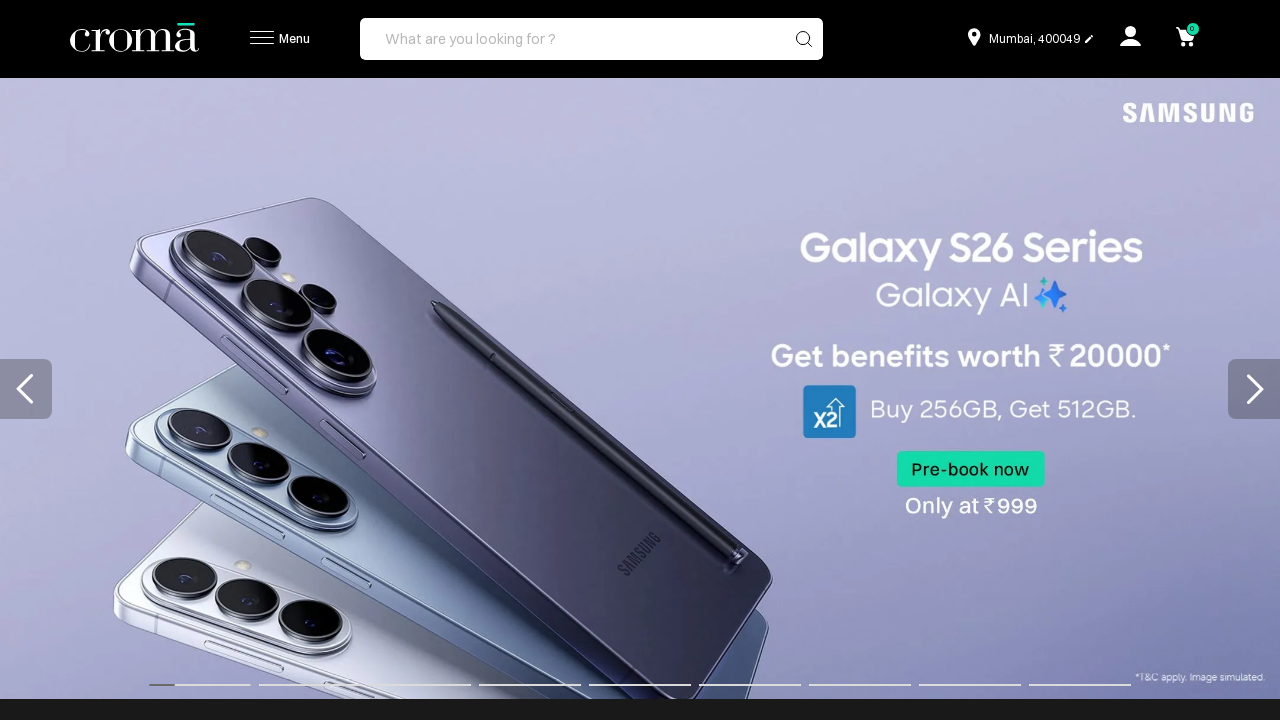

Scrolled down by 1000 pixels using JavaScript
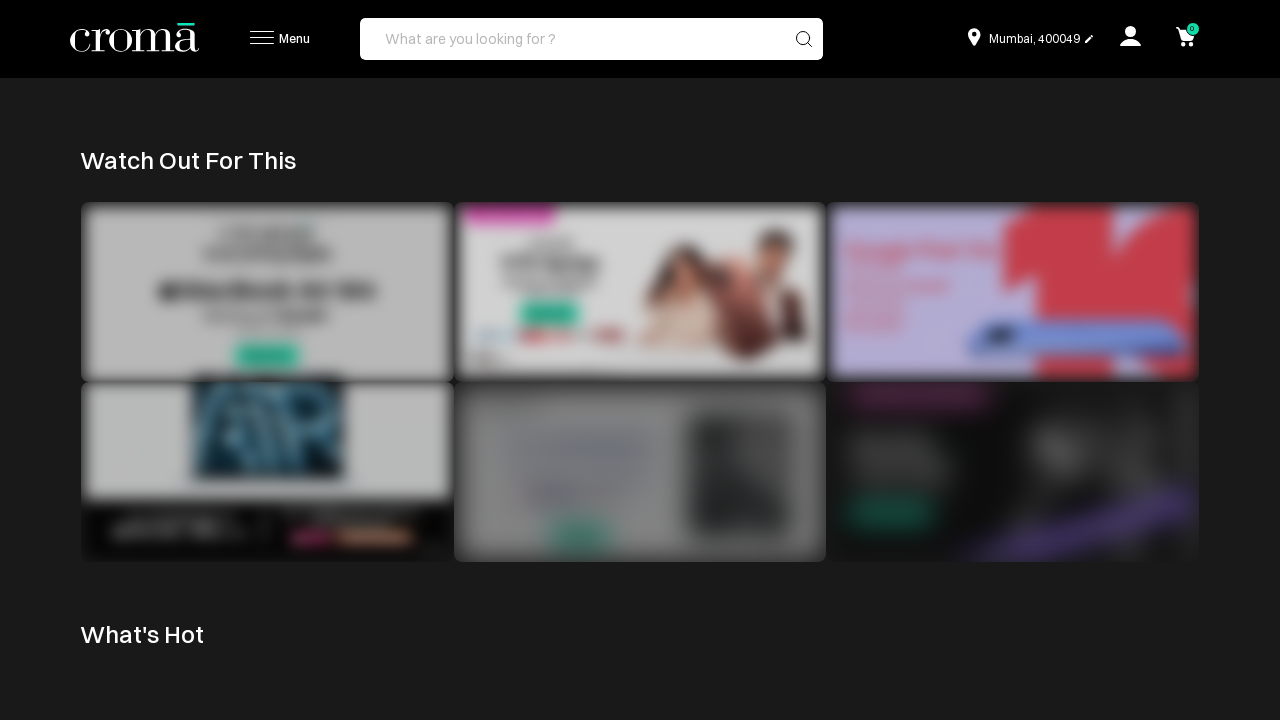

Waited 1000ms after scrolling down
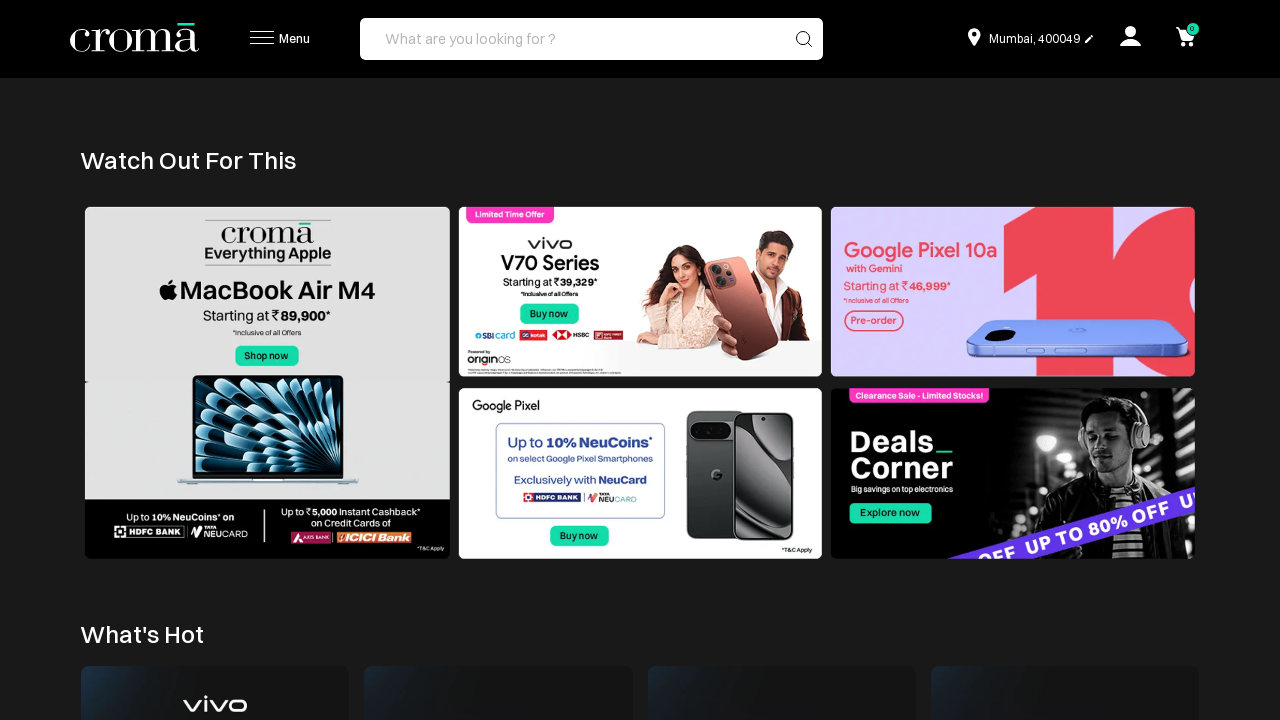

Scrolled back up by 1000 pixels using JavaScript
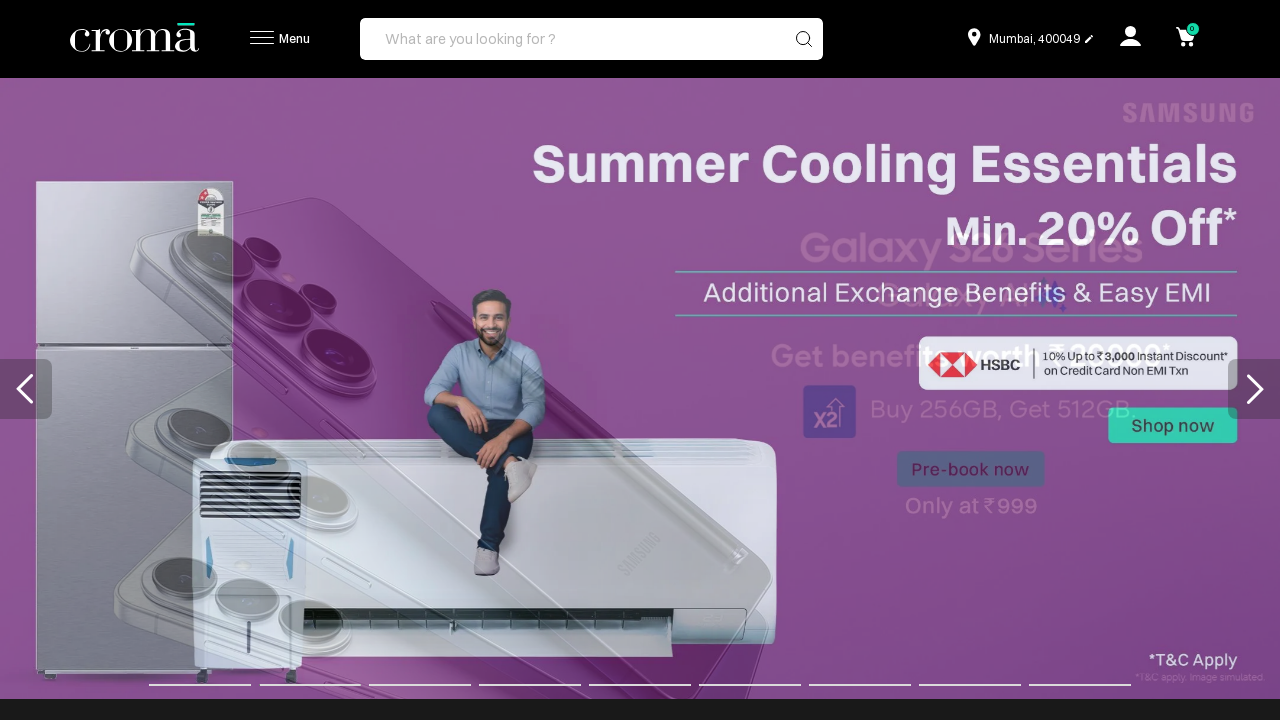

Waited 1000ms after scrolling back up
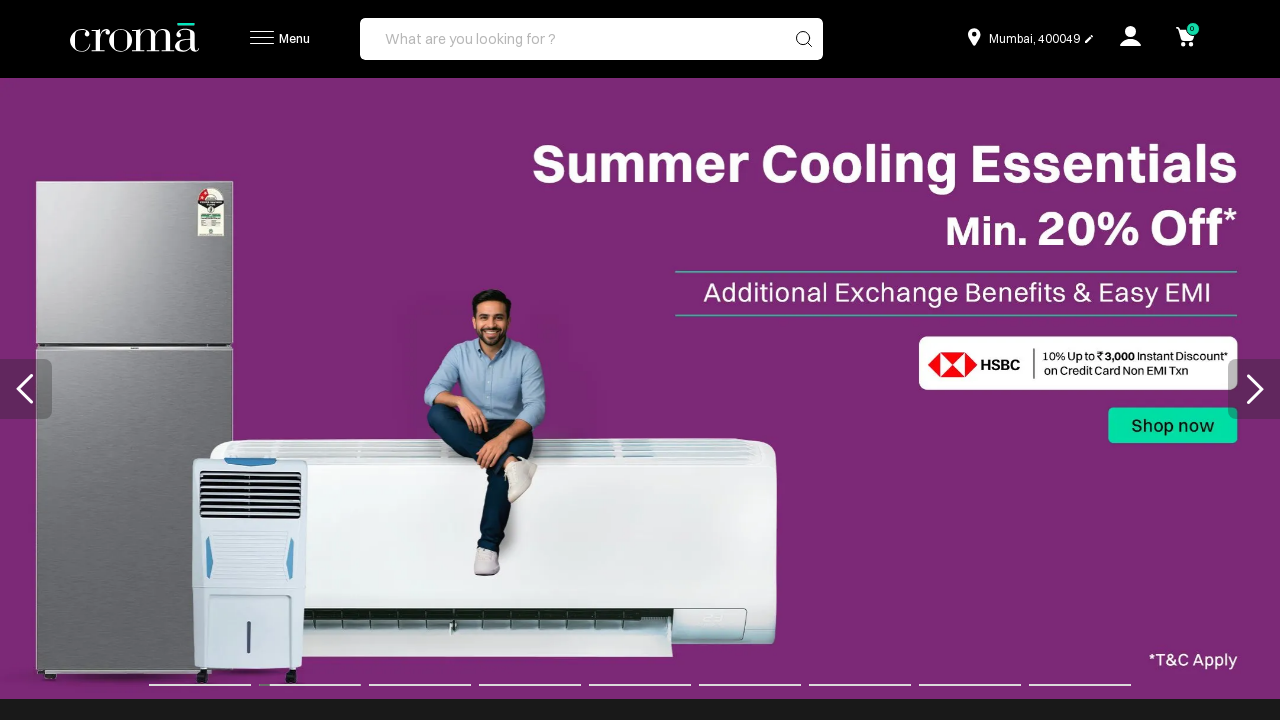

Retrieved page title: 'Croma Electronics | Online Electronics Shopping | Buy Electronics Online'
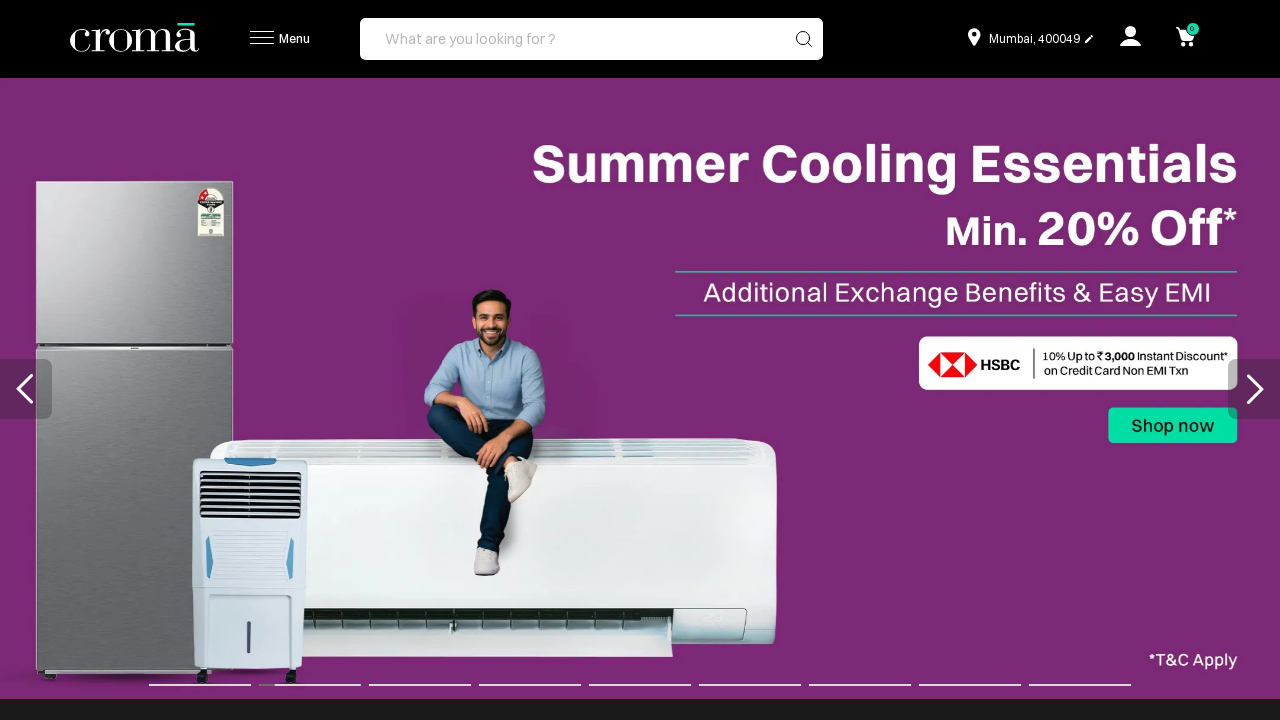

Page title verification passed - 'Croma' found in title
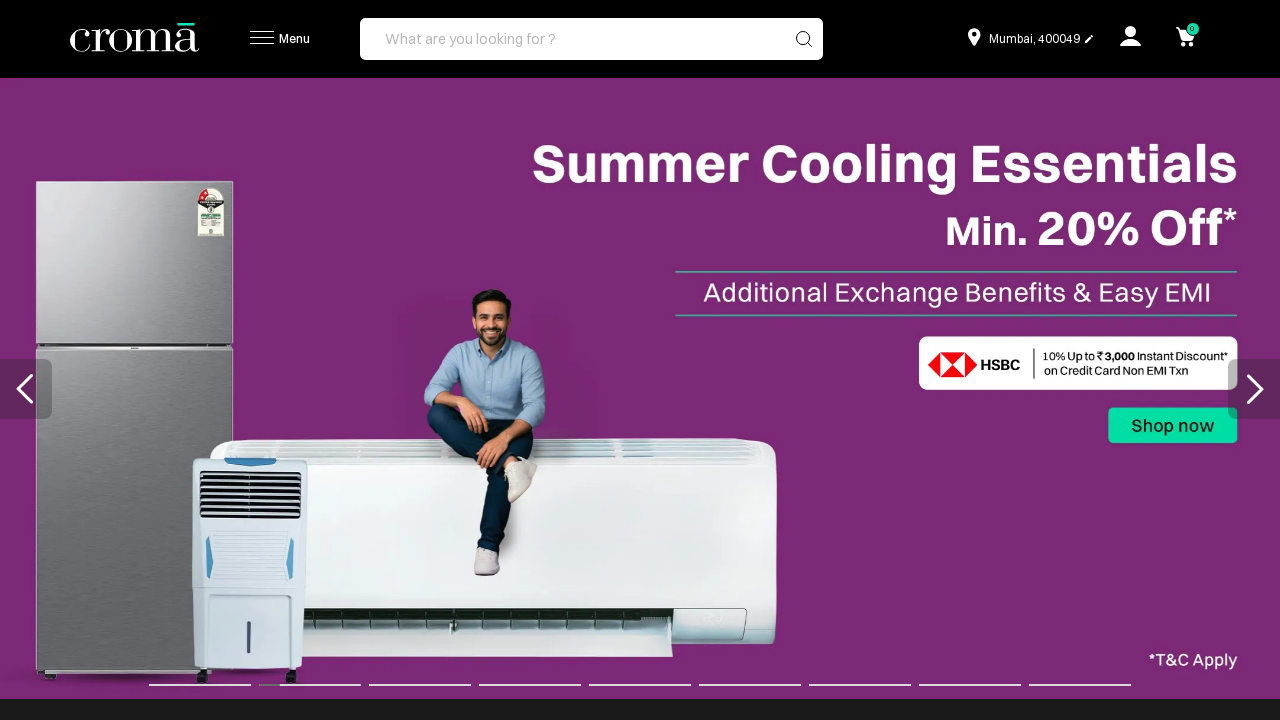

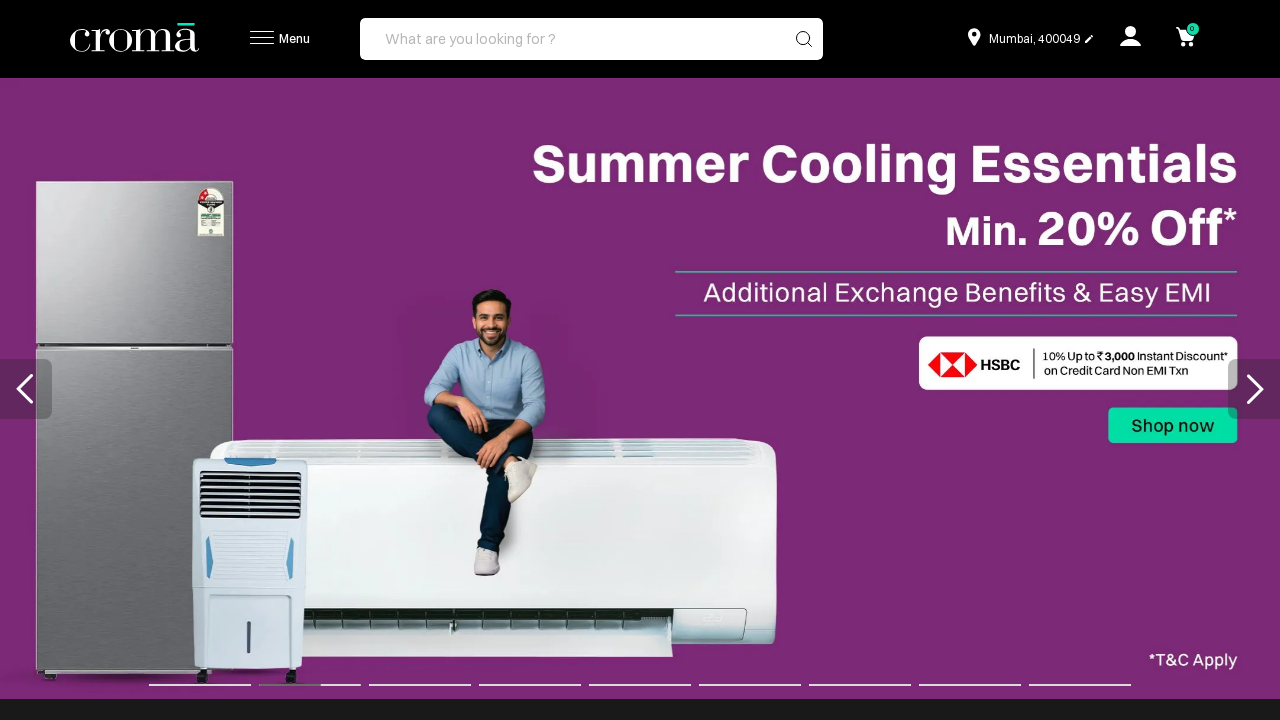